Tests file download functionality by clicking on a download link and verifying the file was downloaded

Starting URL: https://the-internet.herokuapp.com/download

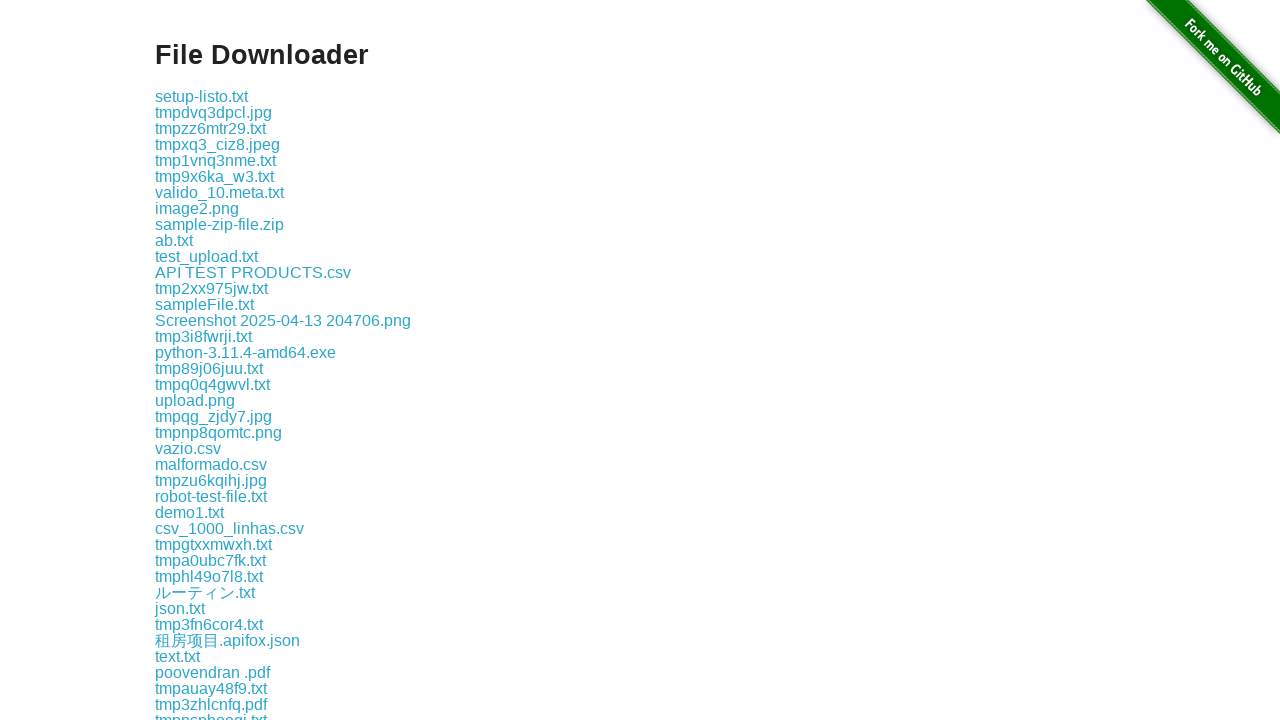

Clicked on test.txt download link at (178, 360) on xpath=//a[text()='test.txt']
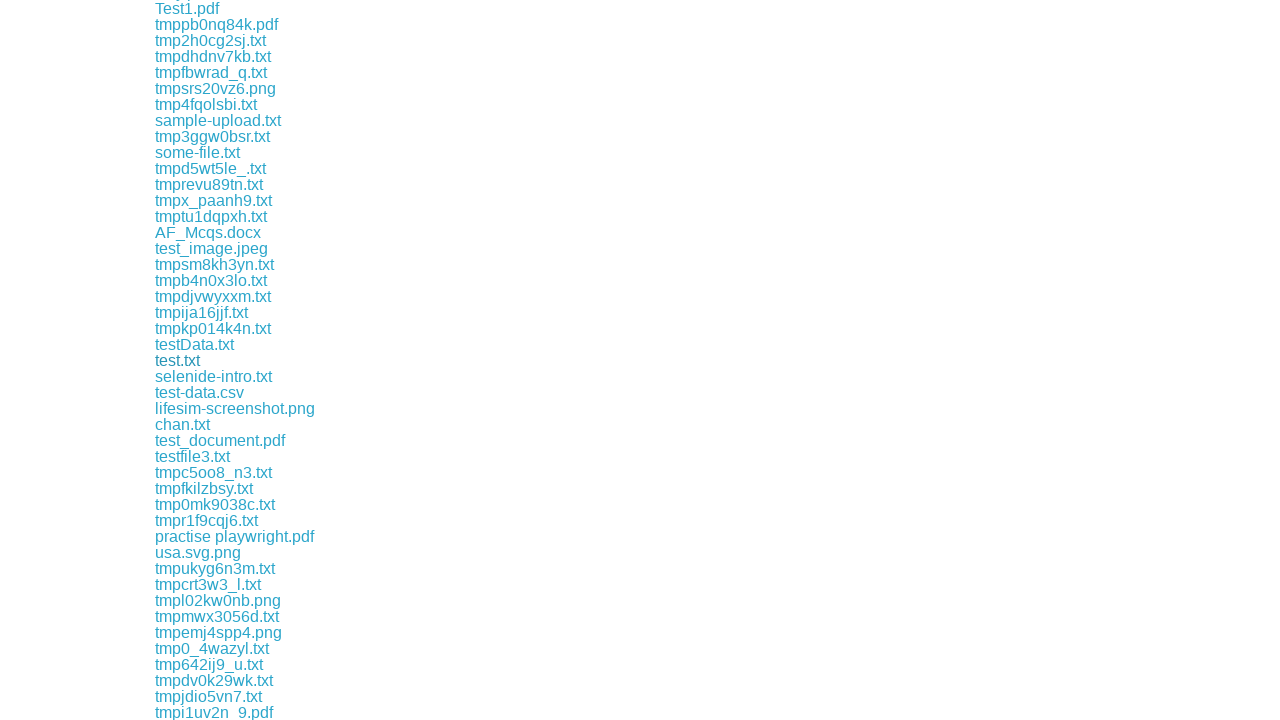

Clicked download link and waited for download to complete at (178, 360) on xpath=//a[text()='test.txt']
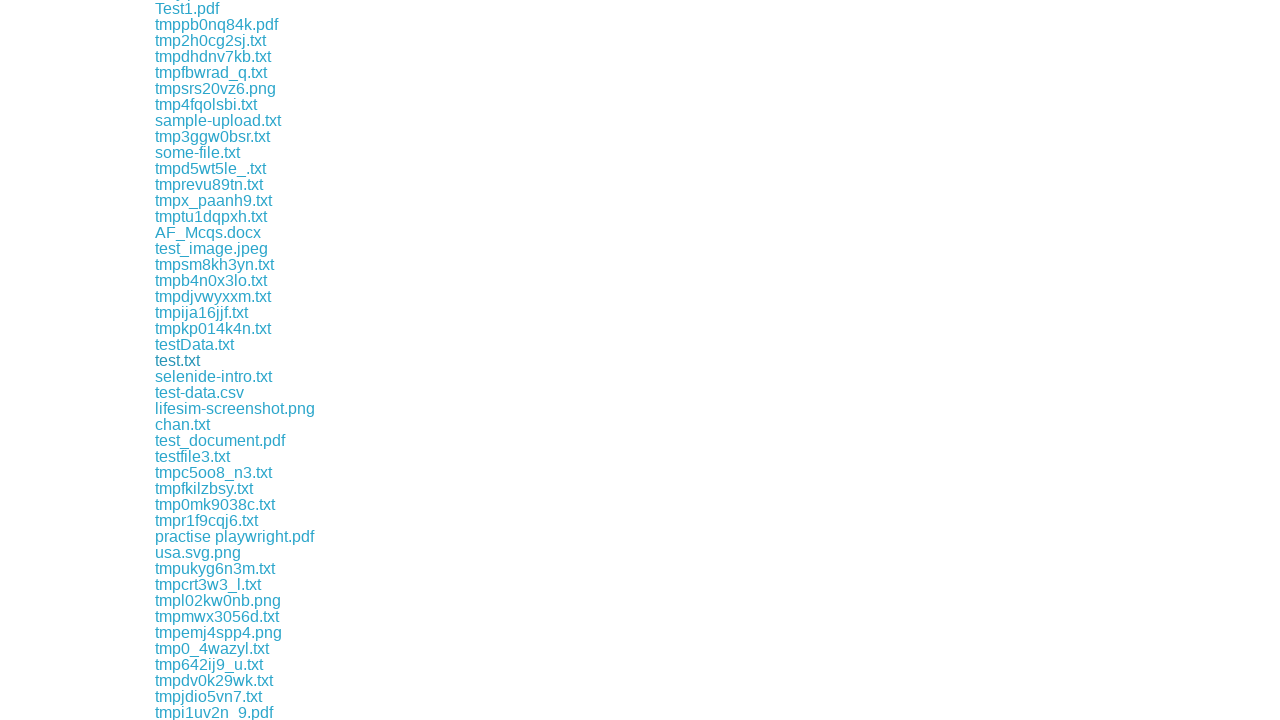

File downloaded successfully - download object obtained
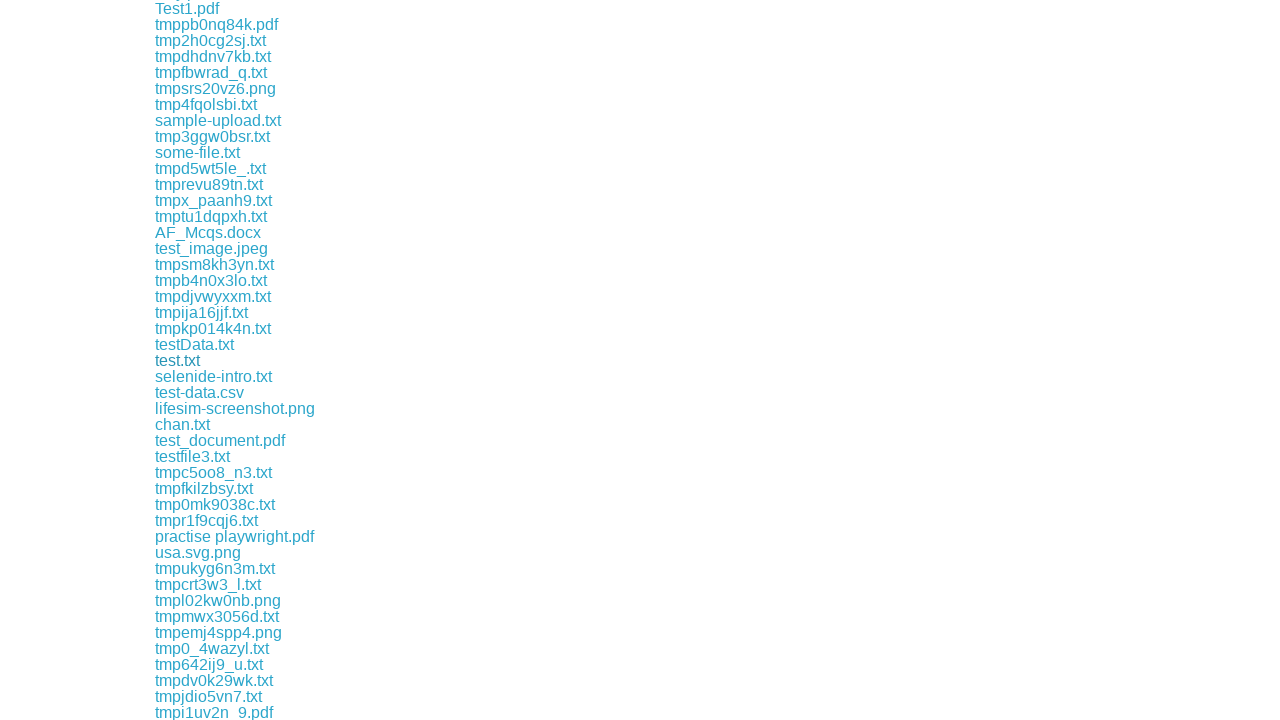

Download verification complete
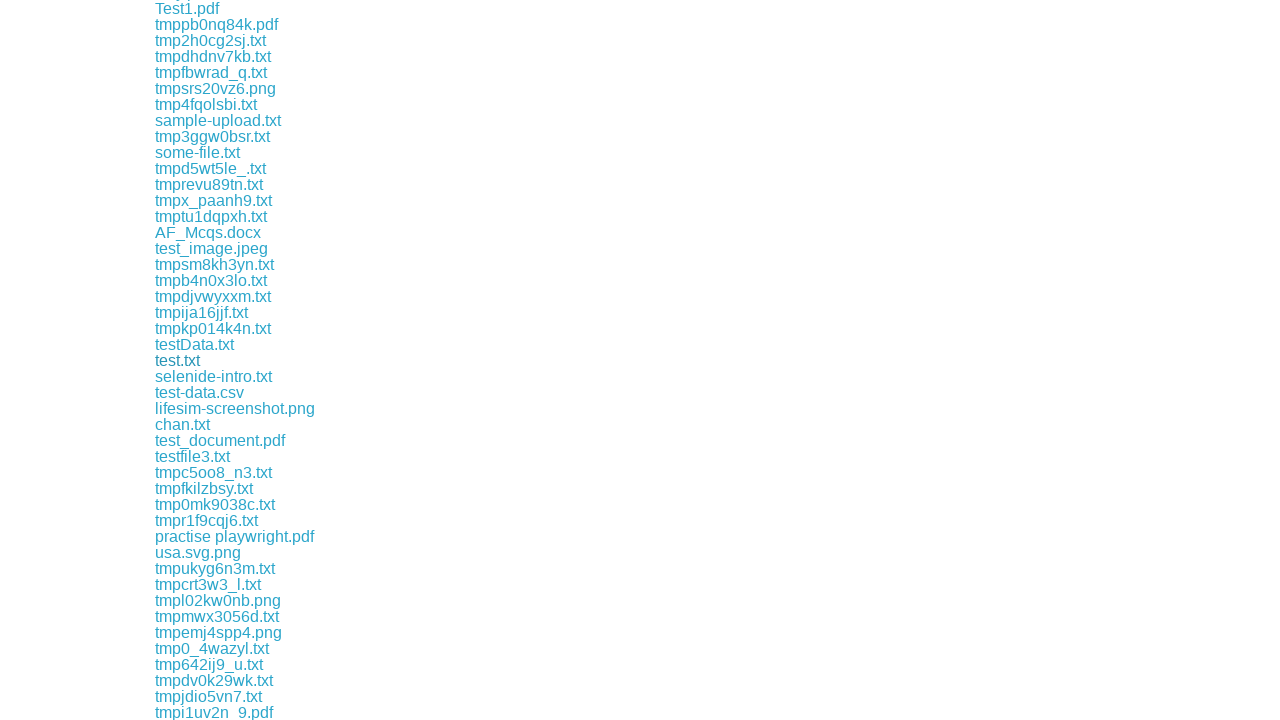

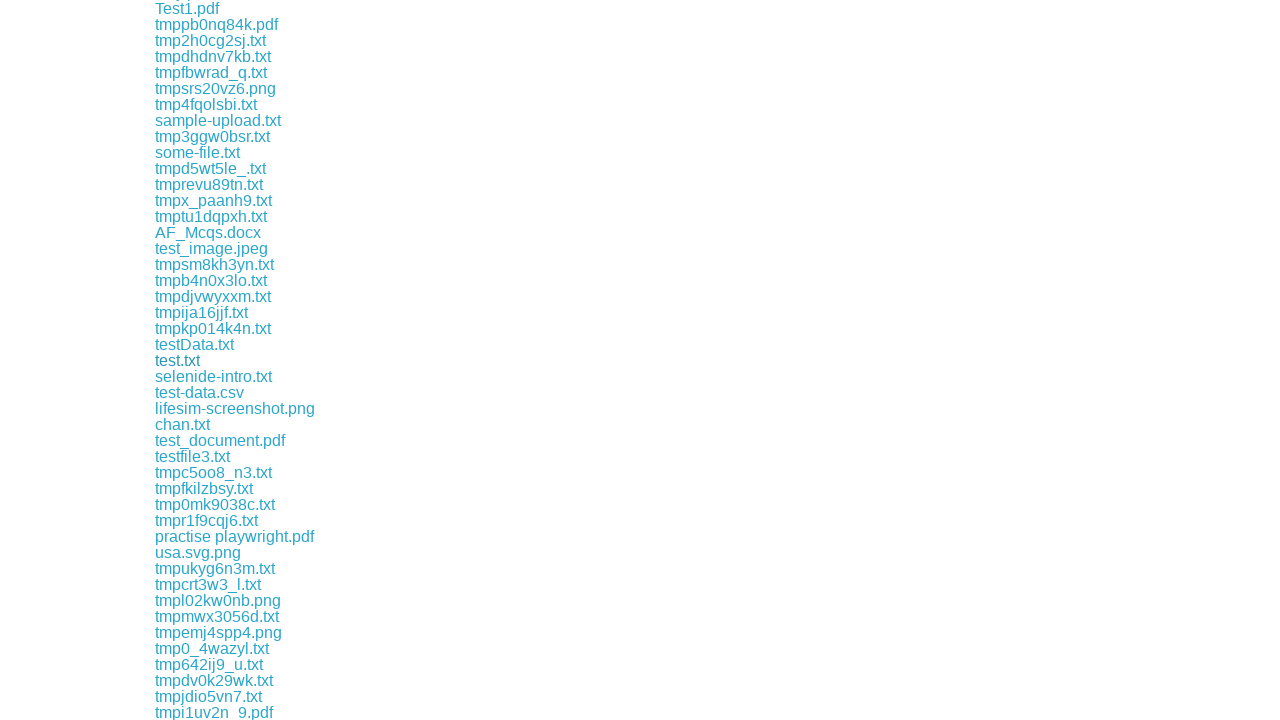